Tests W3Schools search functionality by searching for HTML Tutorial and verifying the result page

Starting URL: https://www.w3schools.com/

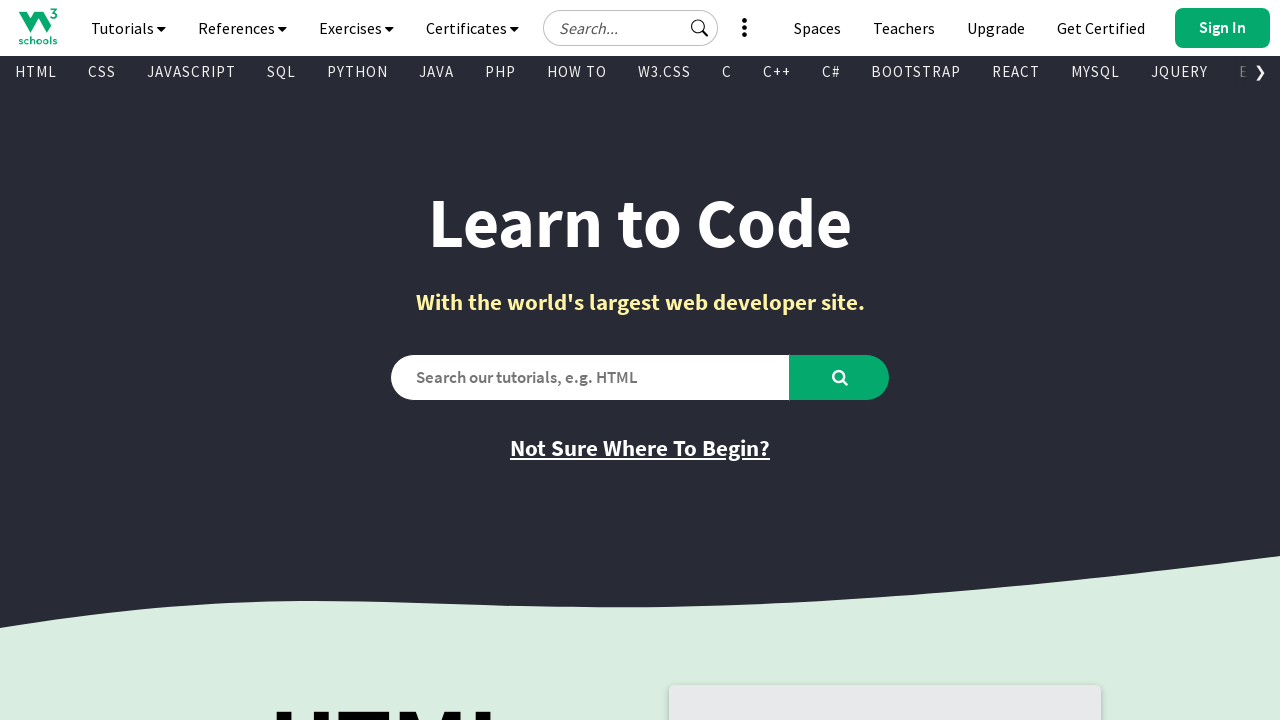

Verified initial page title is 'W3Schools Online Web Tutorials'
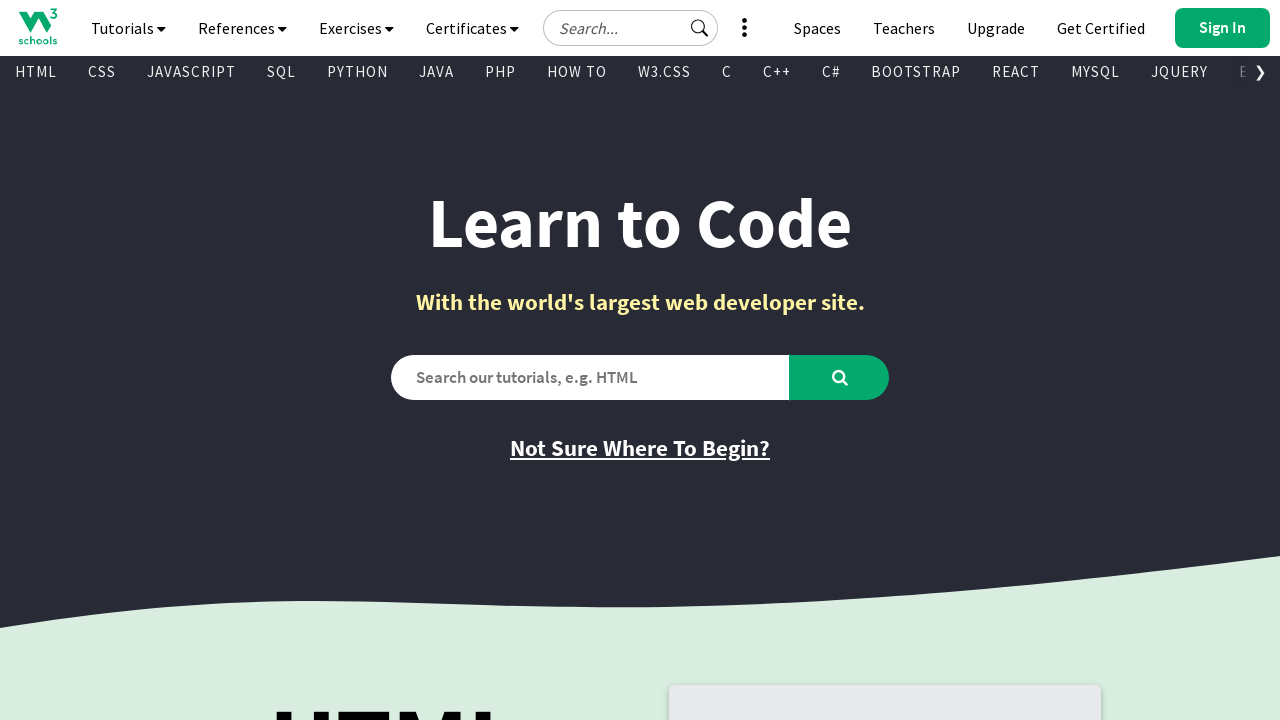

Filled search box with 'HTML Tutorial' on #search2
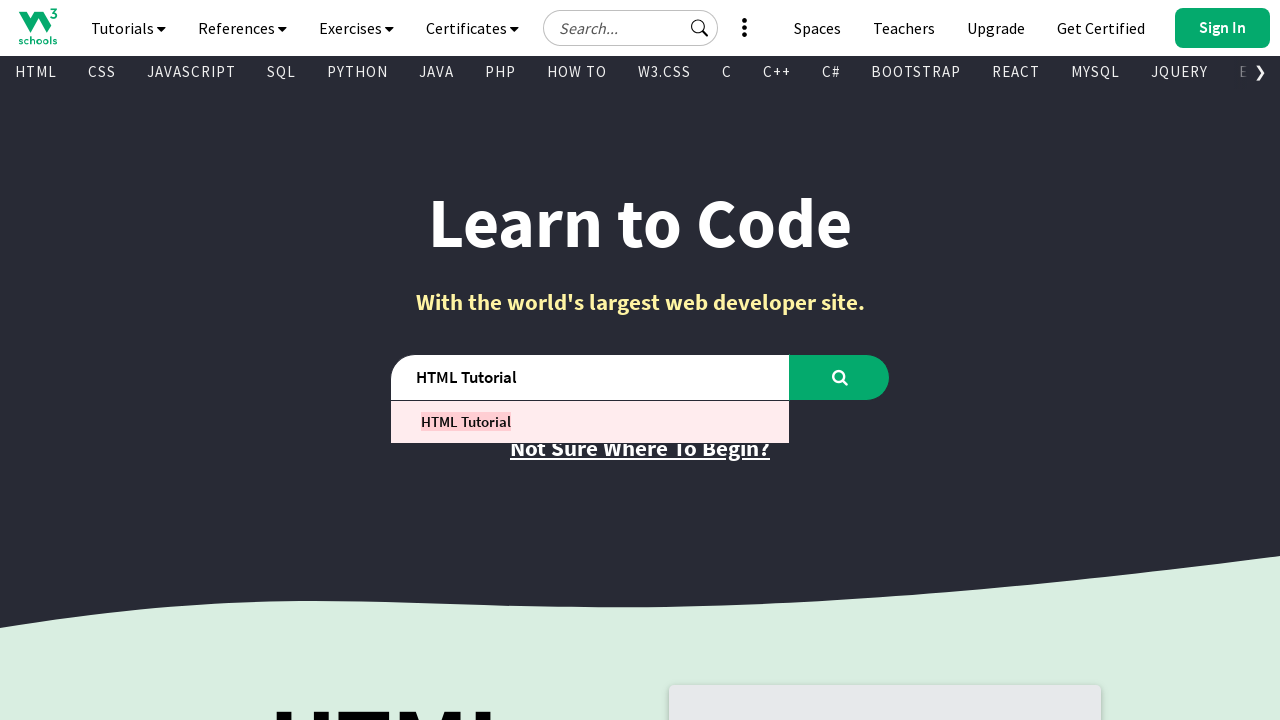

Clicked search button to search for HTML Tutorial at (840, 377) on #learntocode_searchbtn
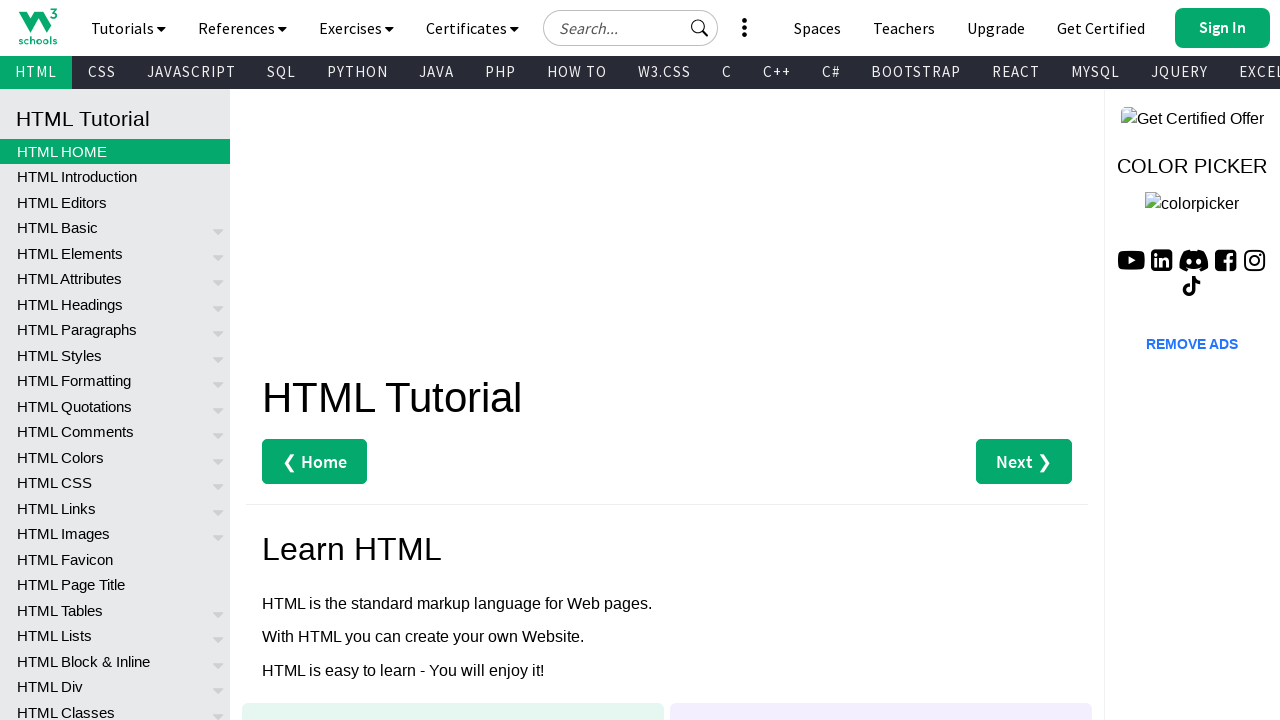

Waited for page to load after search
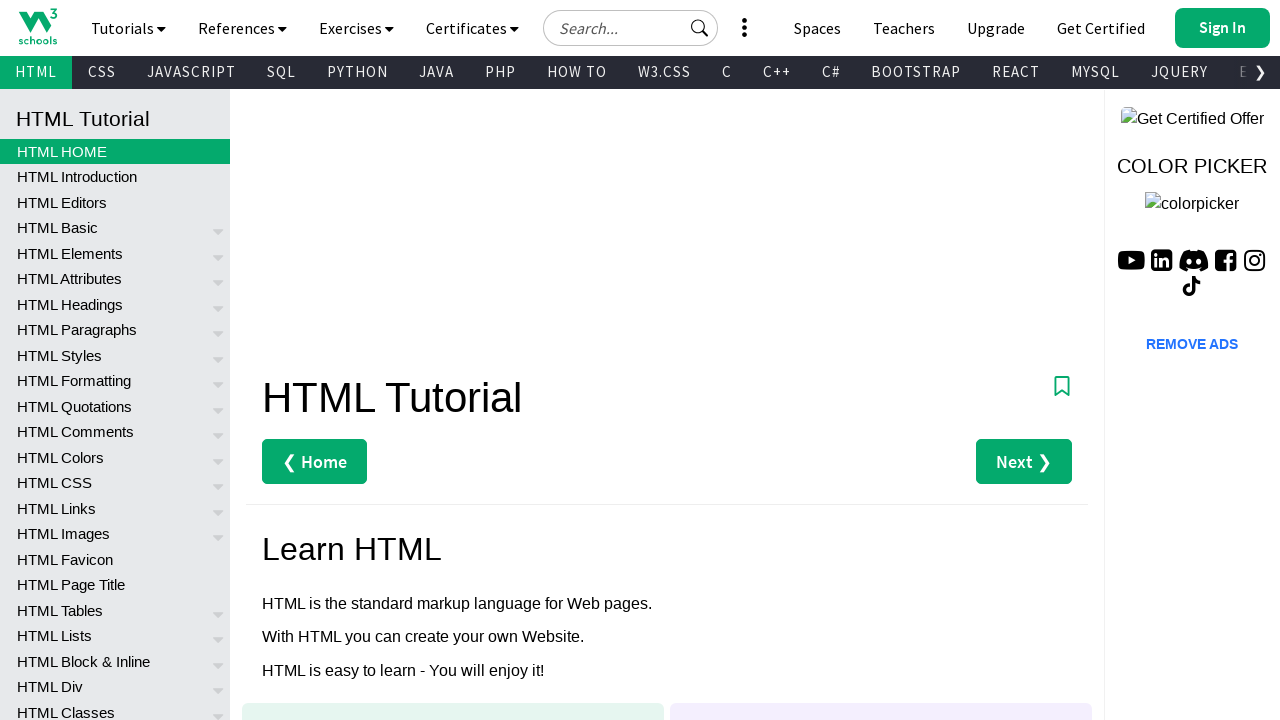

Verified result page title is 'HTML Tutorial'
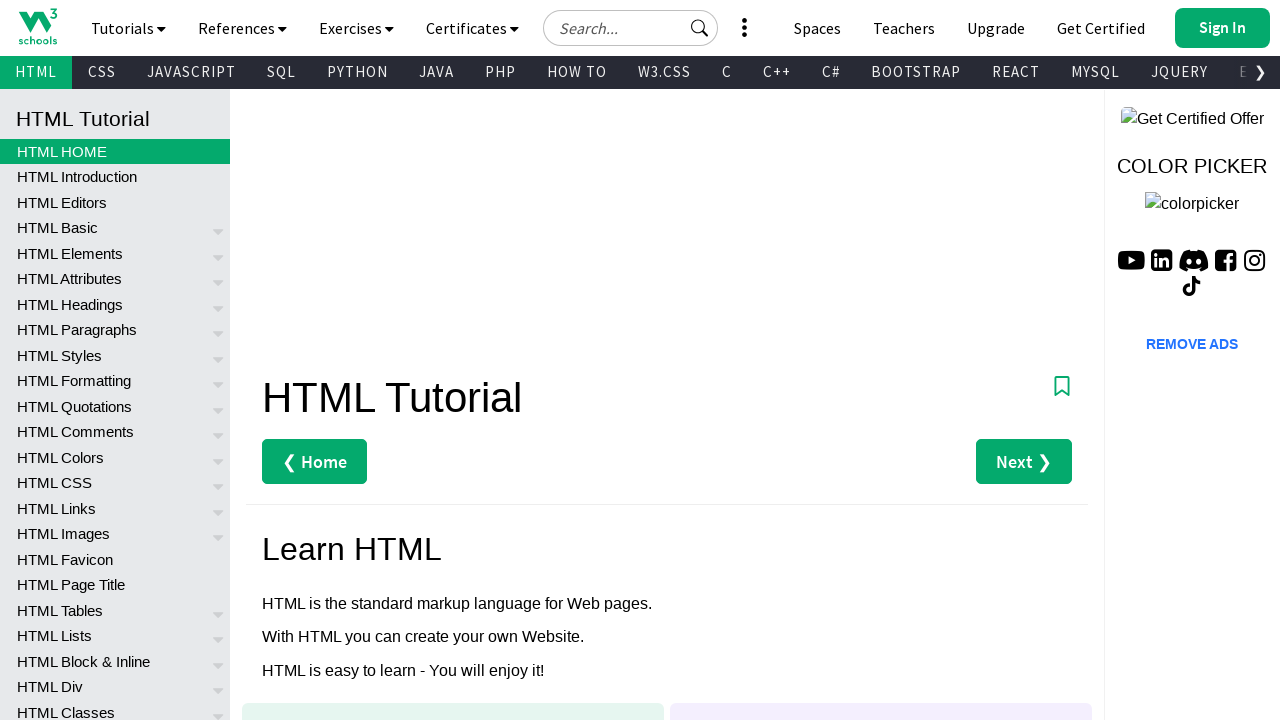

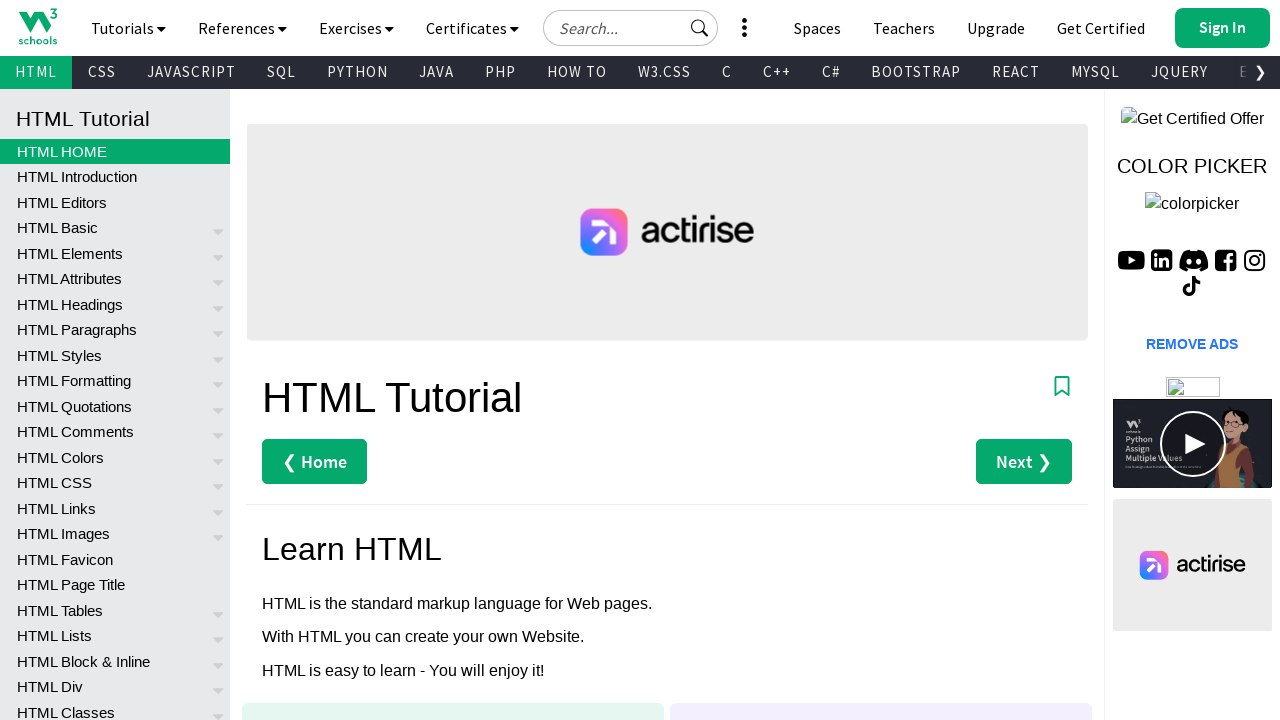